Tests hover menu functionality on SpiceJet website by hovering over Add-ons menu and clicking on Visa Services submenu item

Starting URL: https://www.spicejet.com/

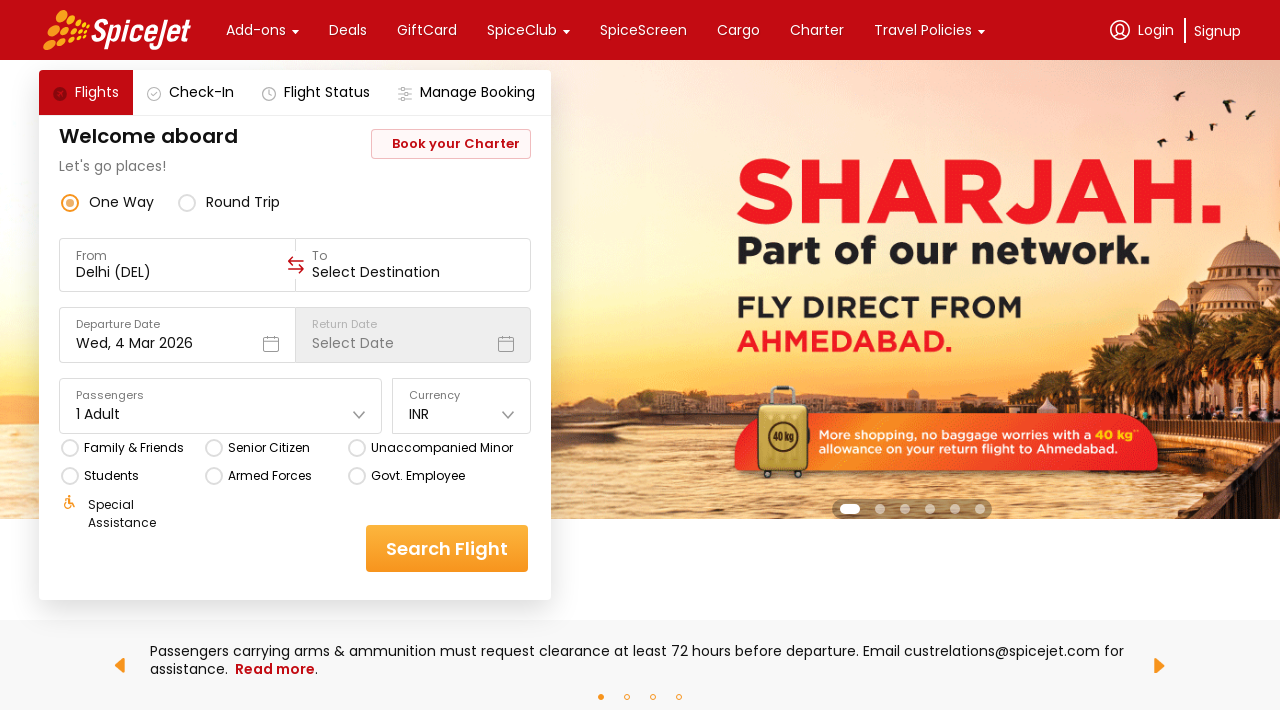

Hovered over Add-ons menu item to reveal submenu at (256, 30) on xpath=//div[text()='Add-ons']
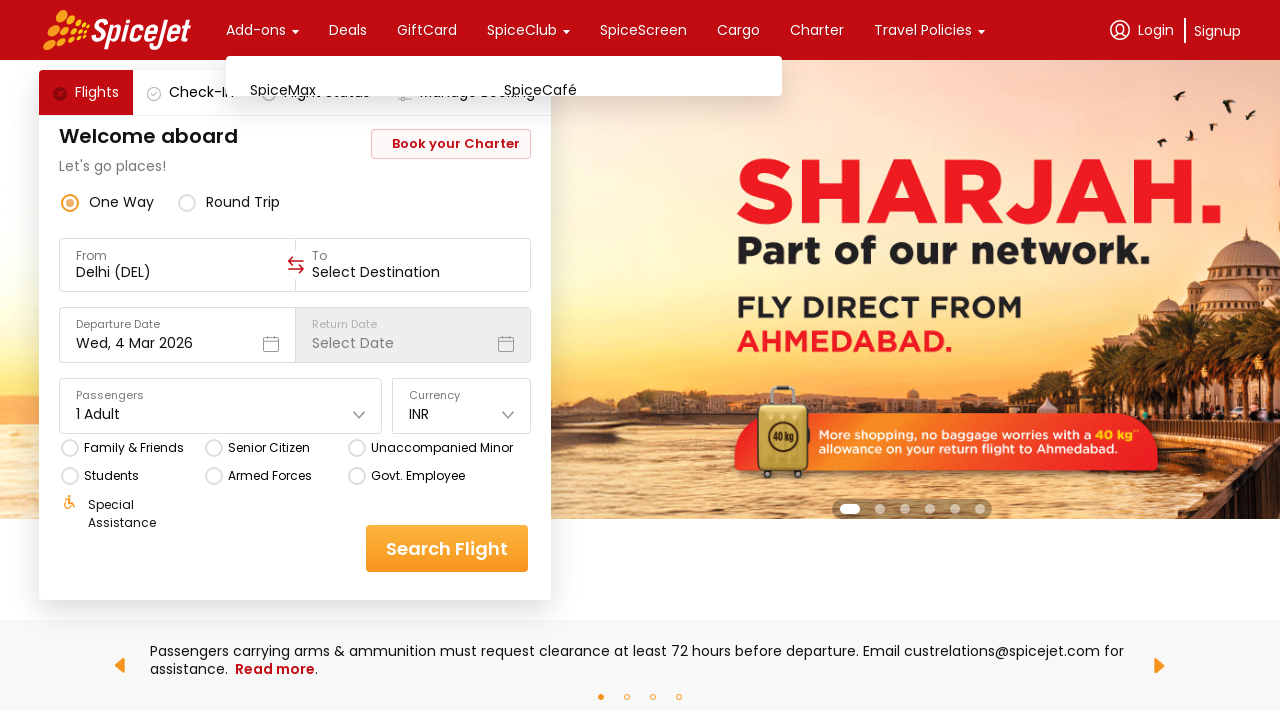

Clicked on Visa Services submenu item at (631, 123) on xpath=//div[text()='Visa Services']
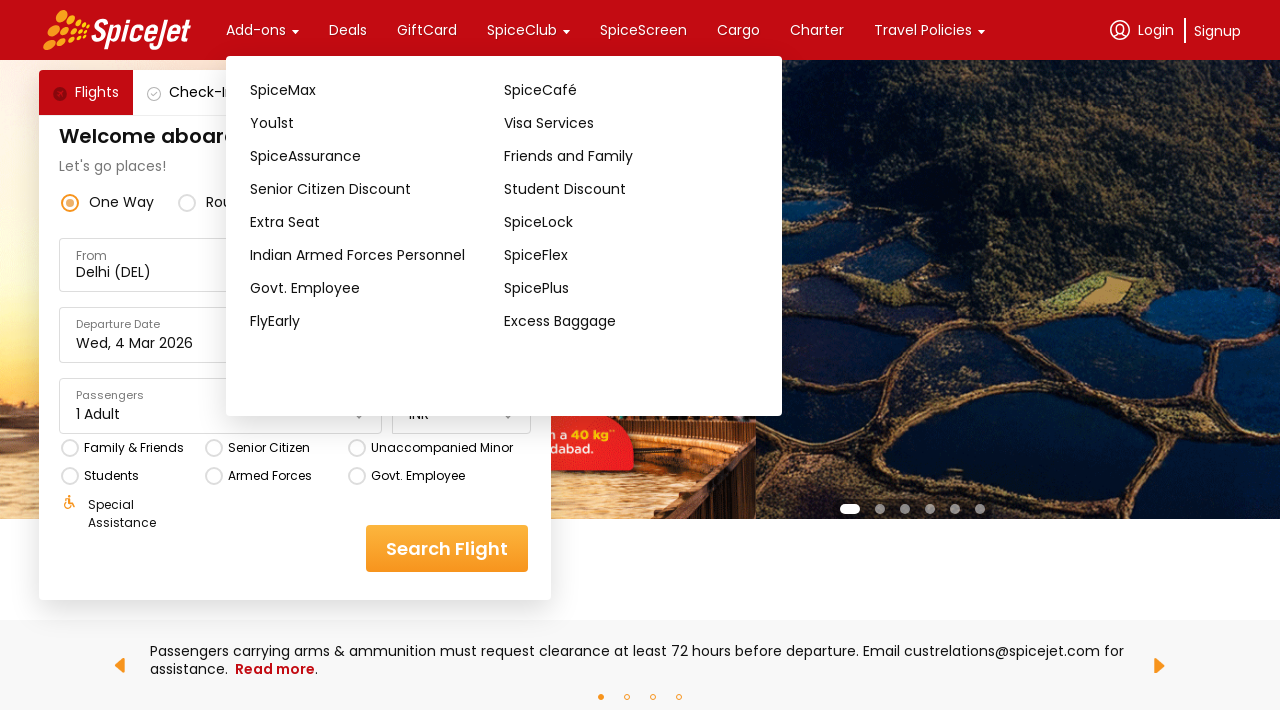

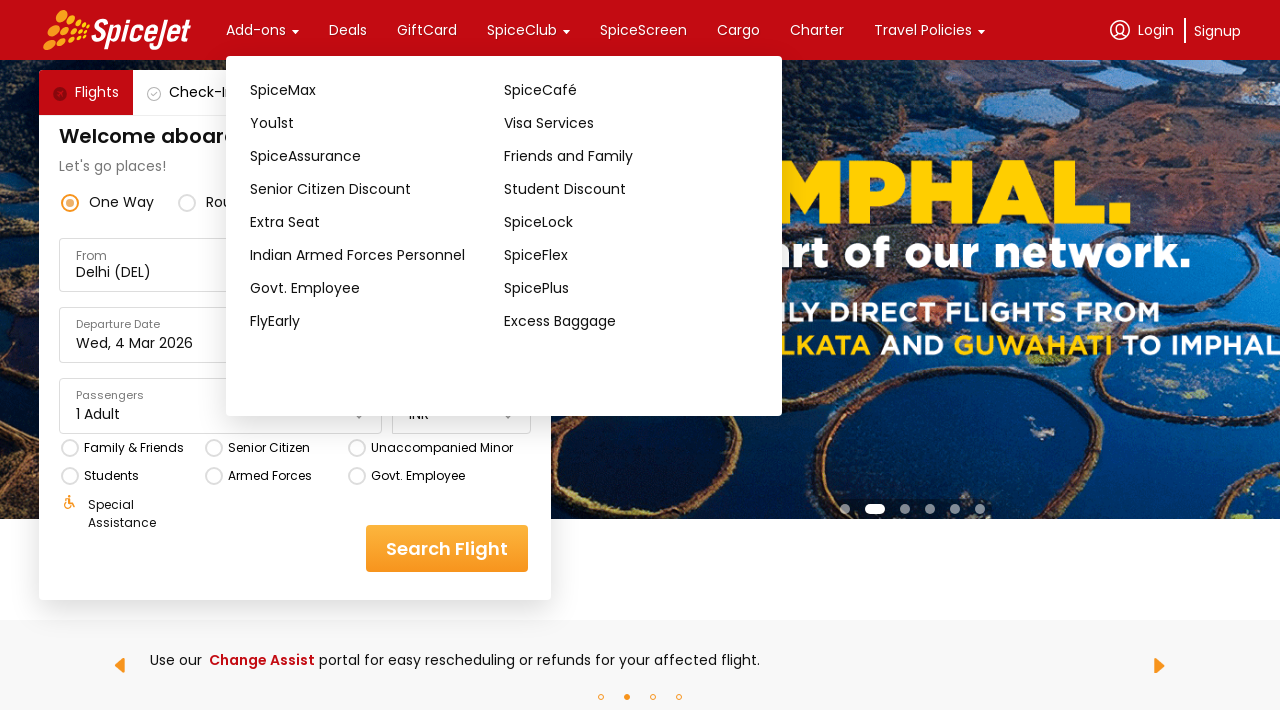